Tests A/B test opt-out by visiting the A/B test page, verifying the test is active, then adding an Optimizely opt-out cookie and refreshing to confirm the opt-out worked.

Starting URL: http://the-internet.herokuapp.com/abtest

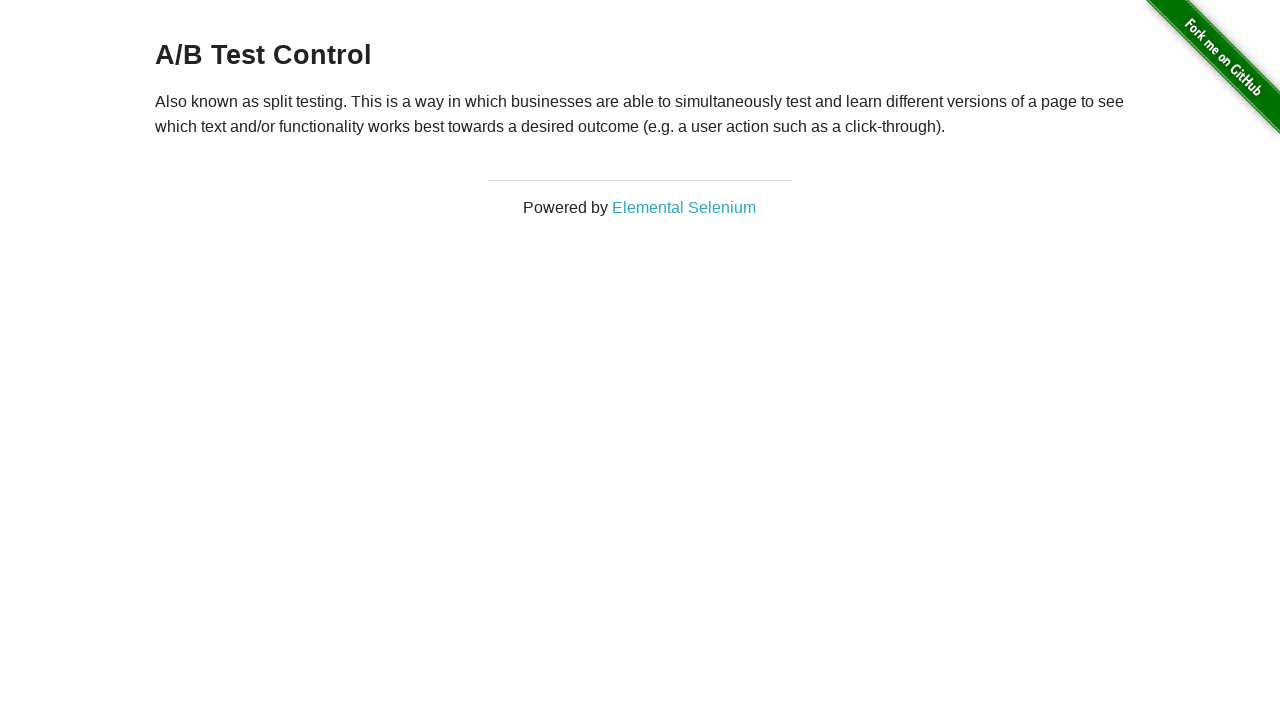

Navigated to A/B test page
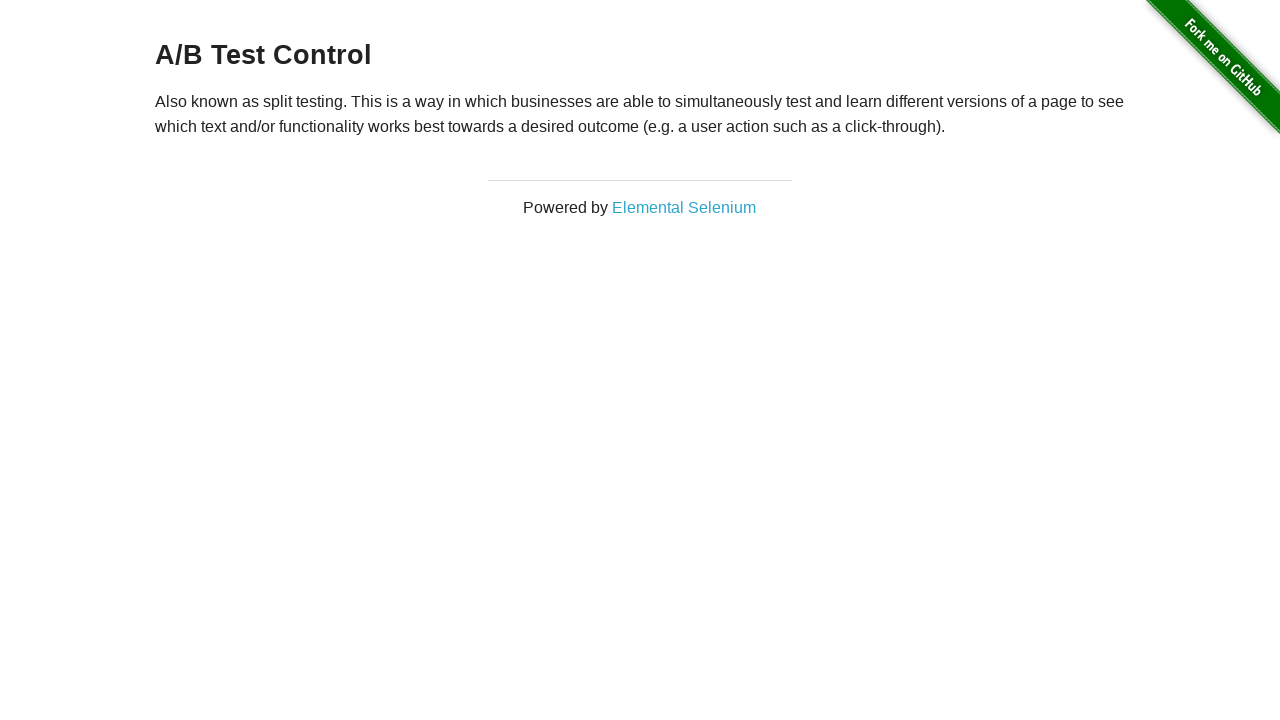

Retrieved heading text: 'A/B Test Control'
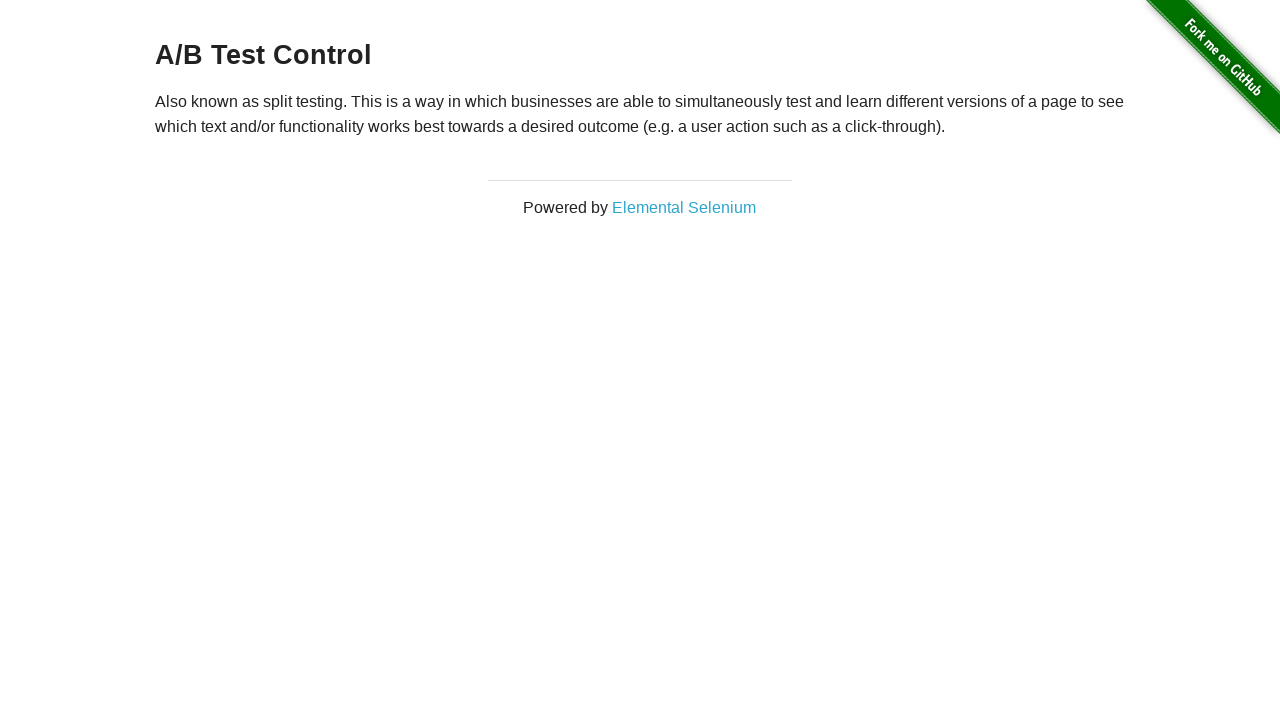

Verified A/B test is active (heading is Control or Variation 1)
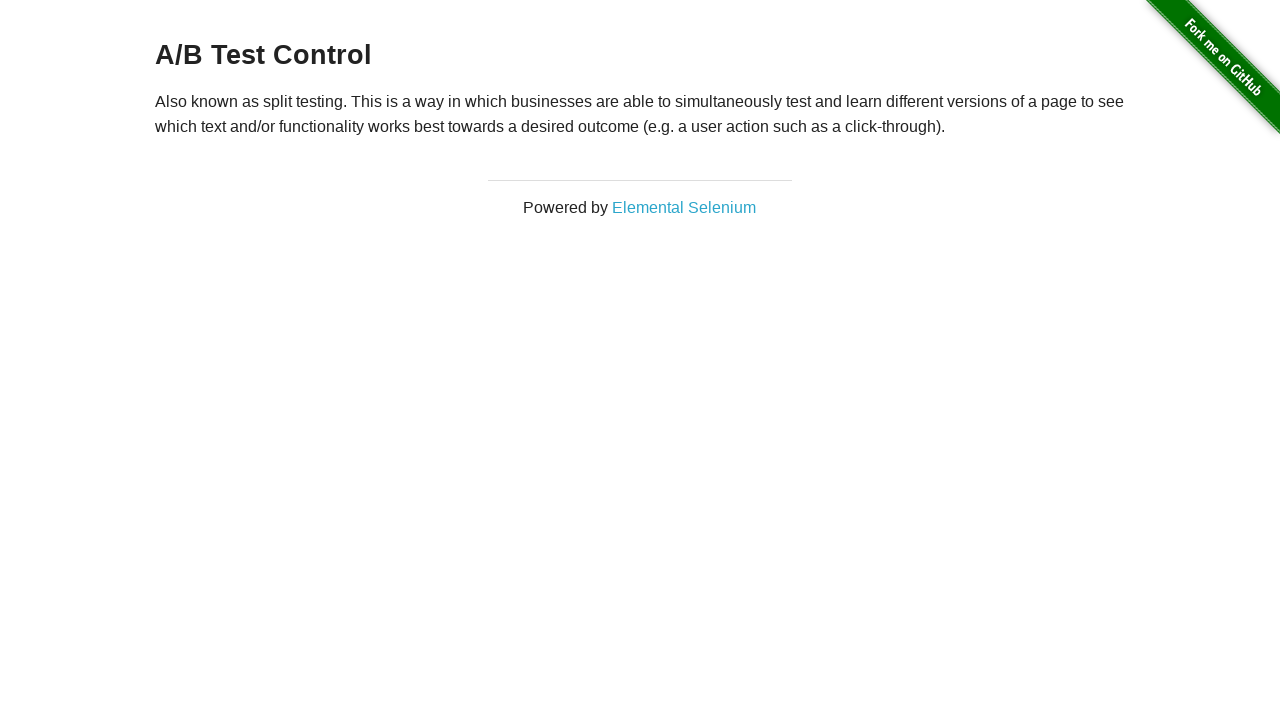

Added Optimizely opt-out cookie
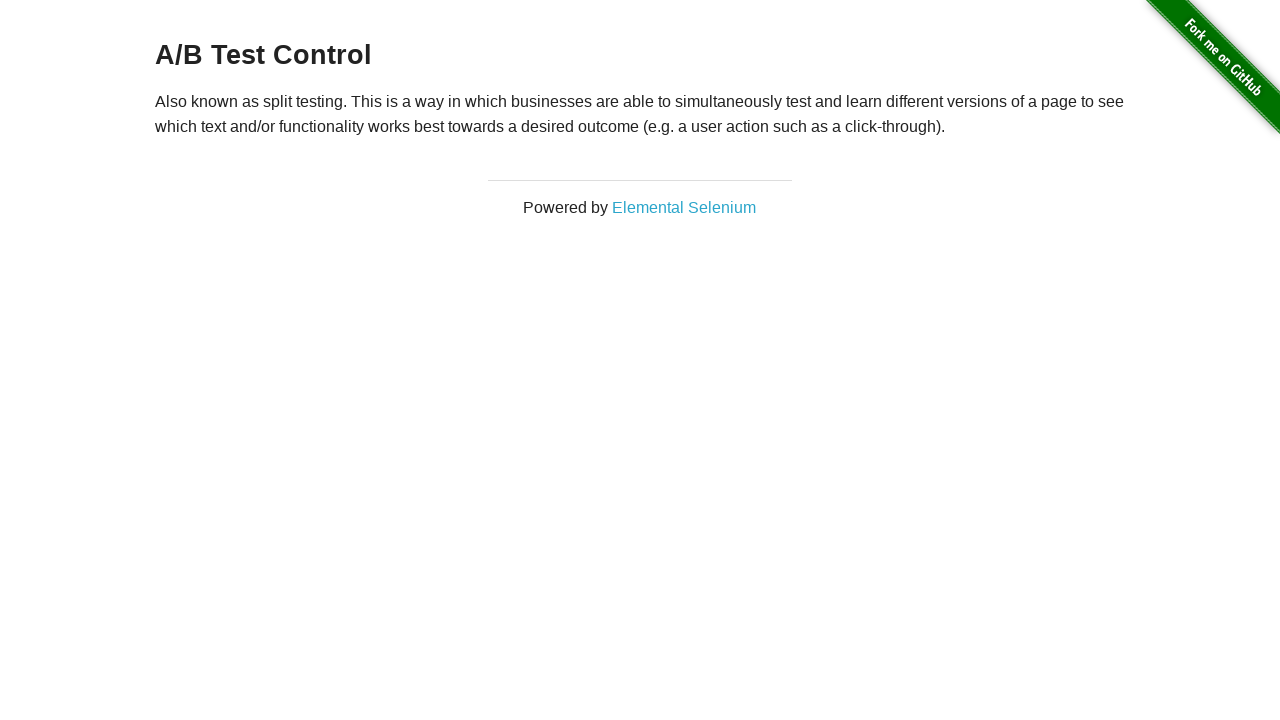

Reloaded page after adding opt-out cookie
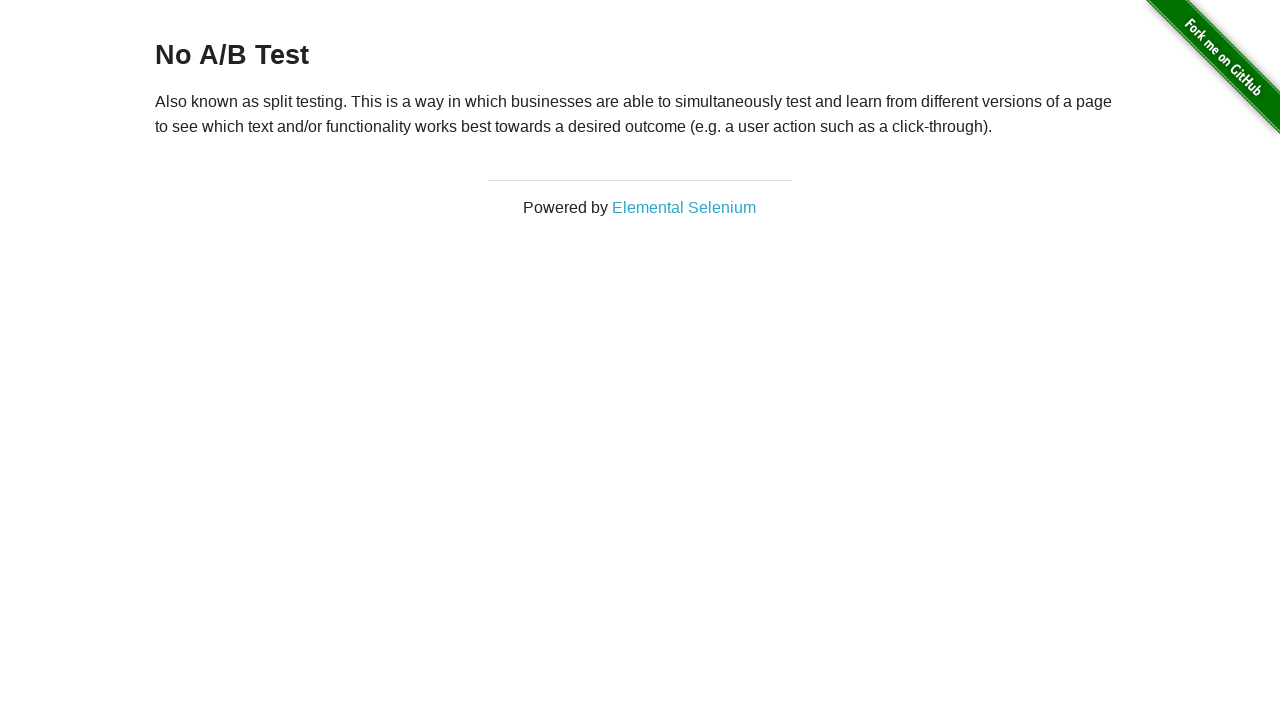

Retrieved heading text after reload: 'No A/B Test'
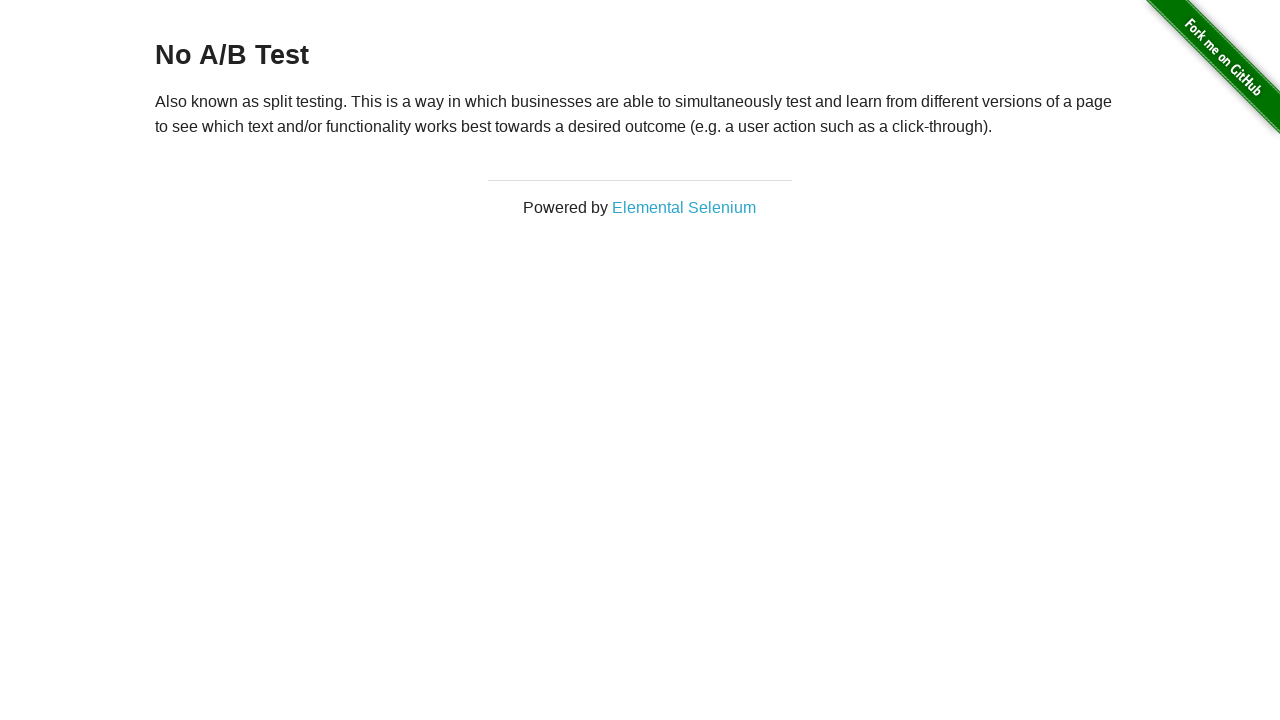

Verified opt-out worked - heading is 'No A/B Test'
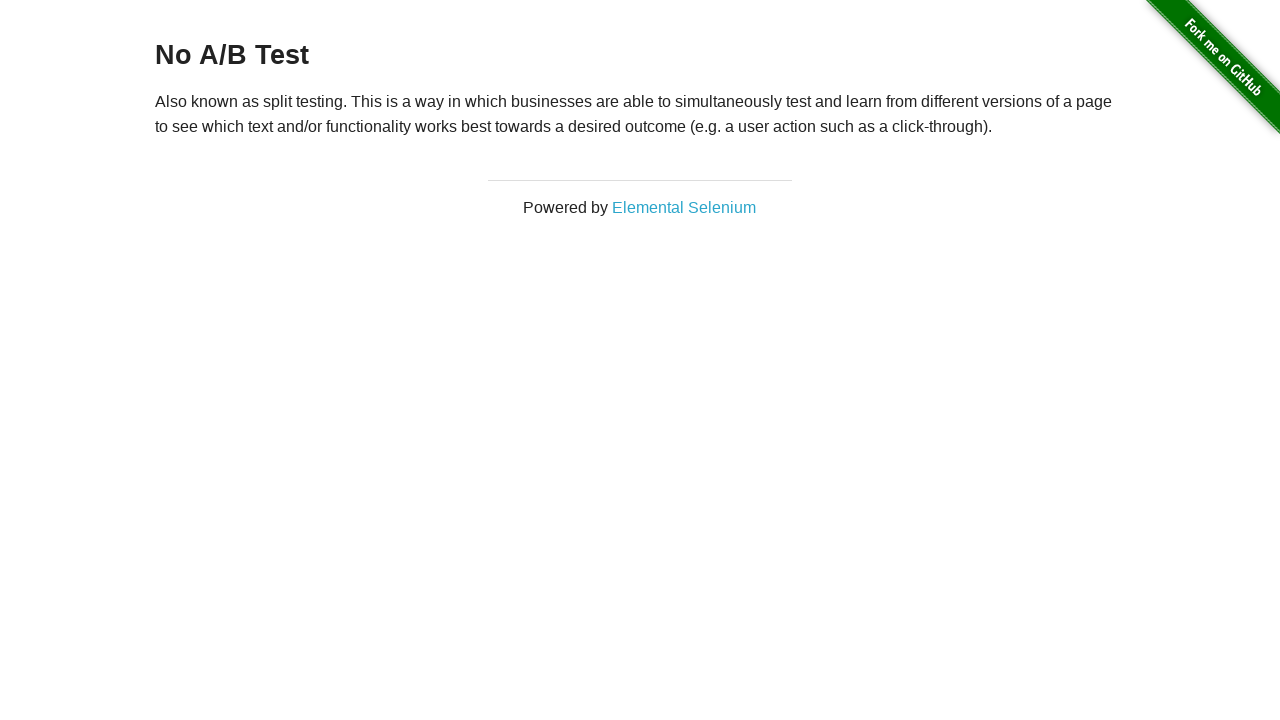

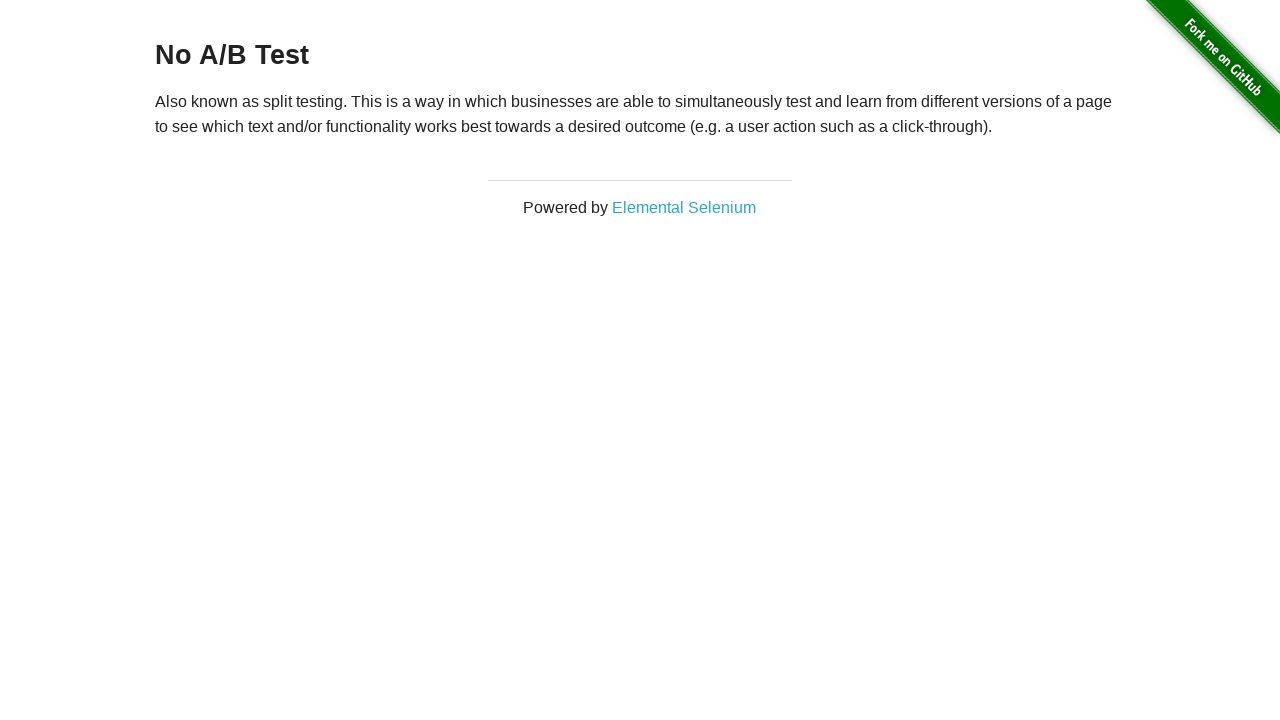